Navigates to Flipkart homepage and retrieves the page title and URL

Starting URL: https://www.flipkart.com

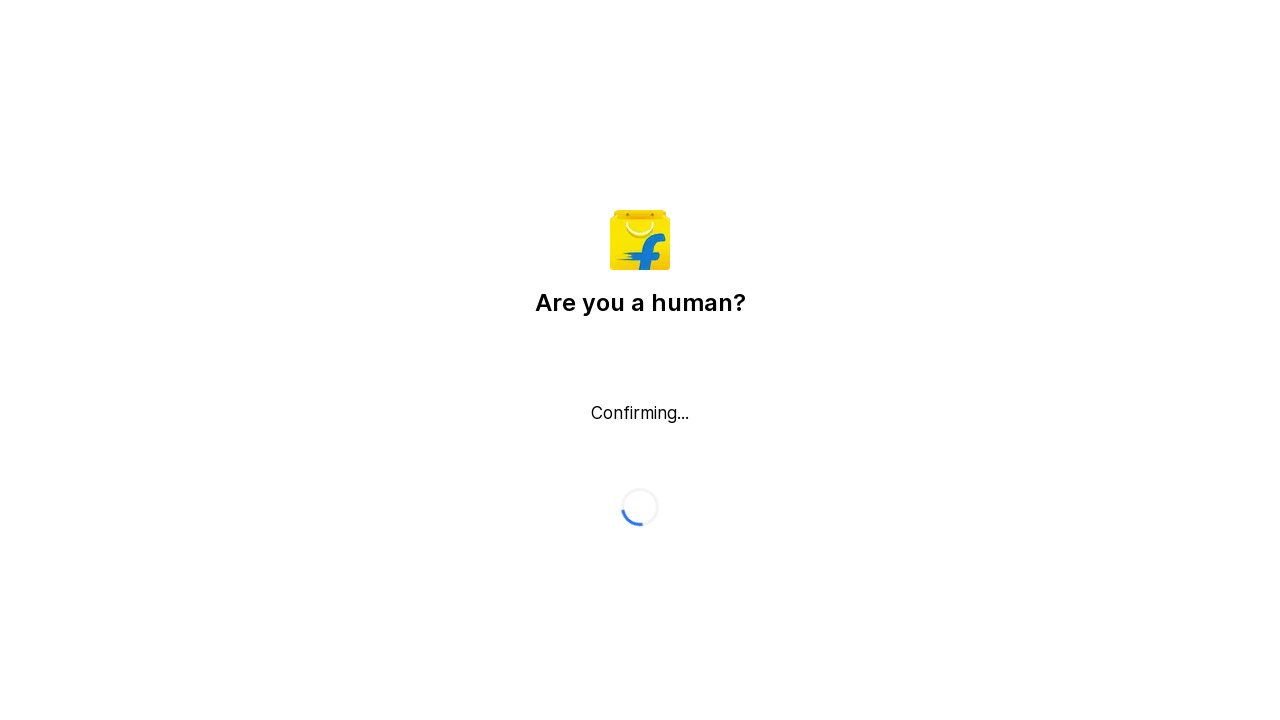

Waited for page to reach domcontentloaded state
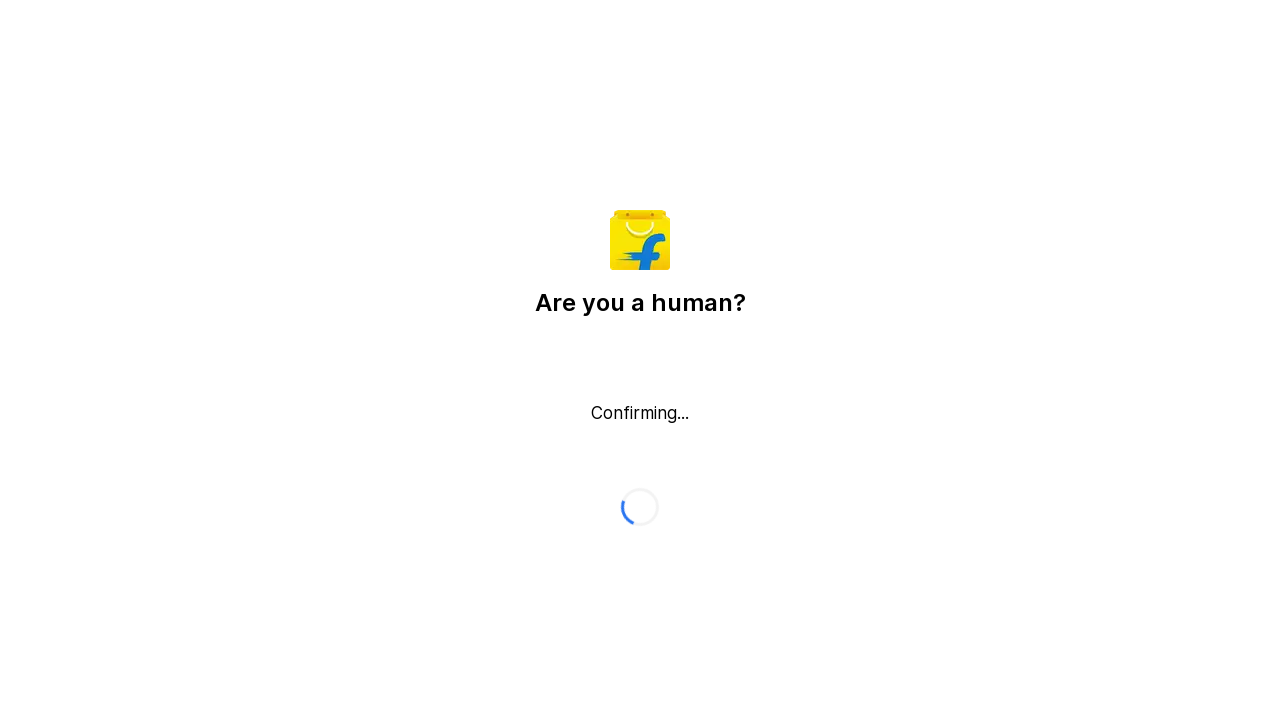

Retrieved page title: Flipkart reCAPTCHA
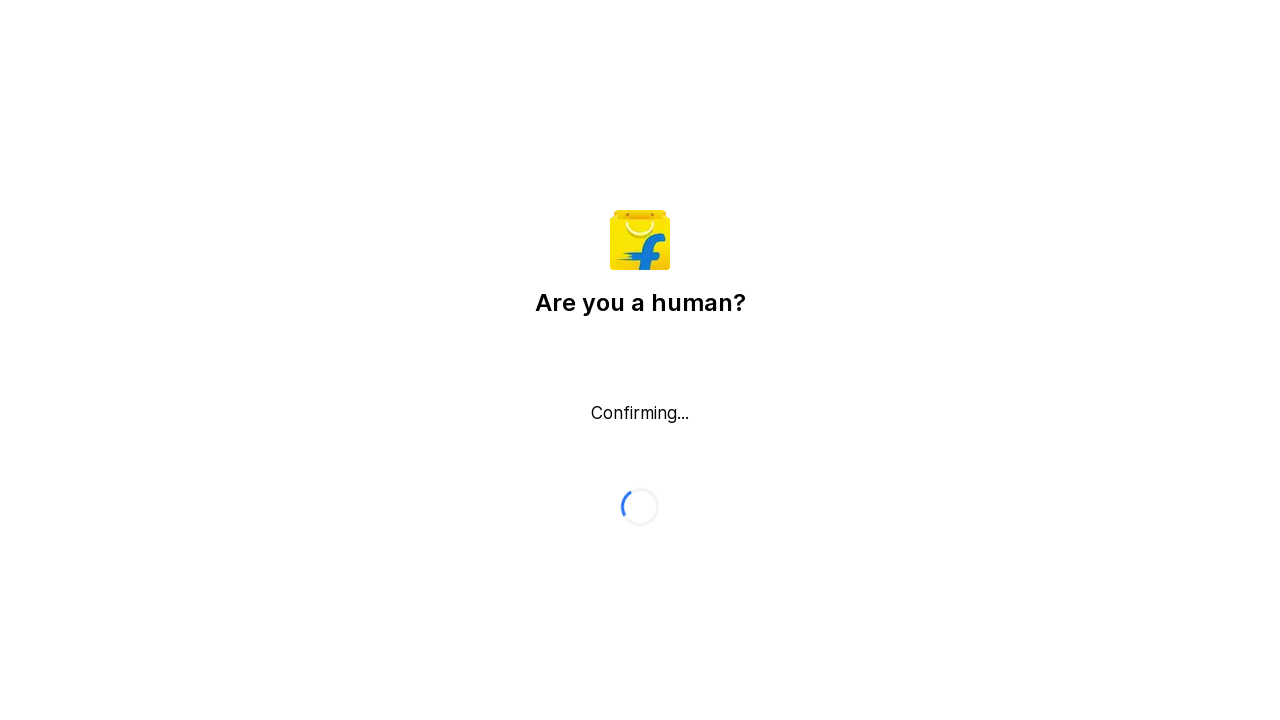

Retrieved page URL: https://www.flipkart.com/
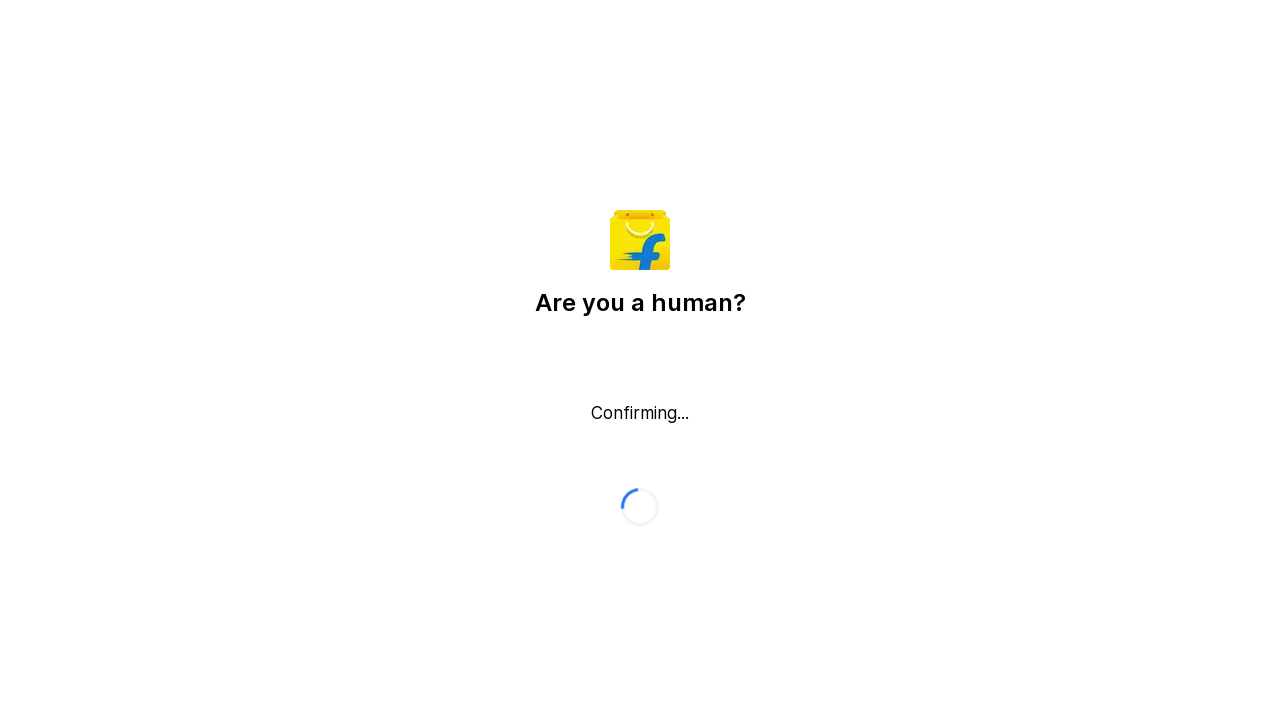

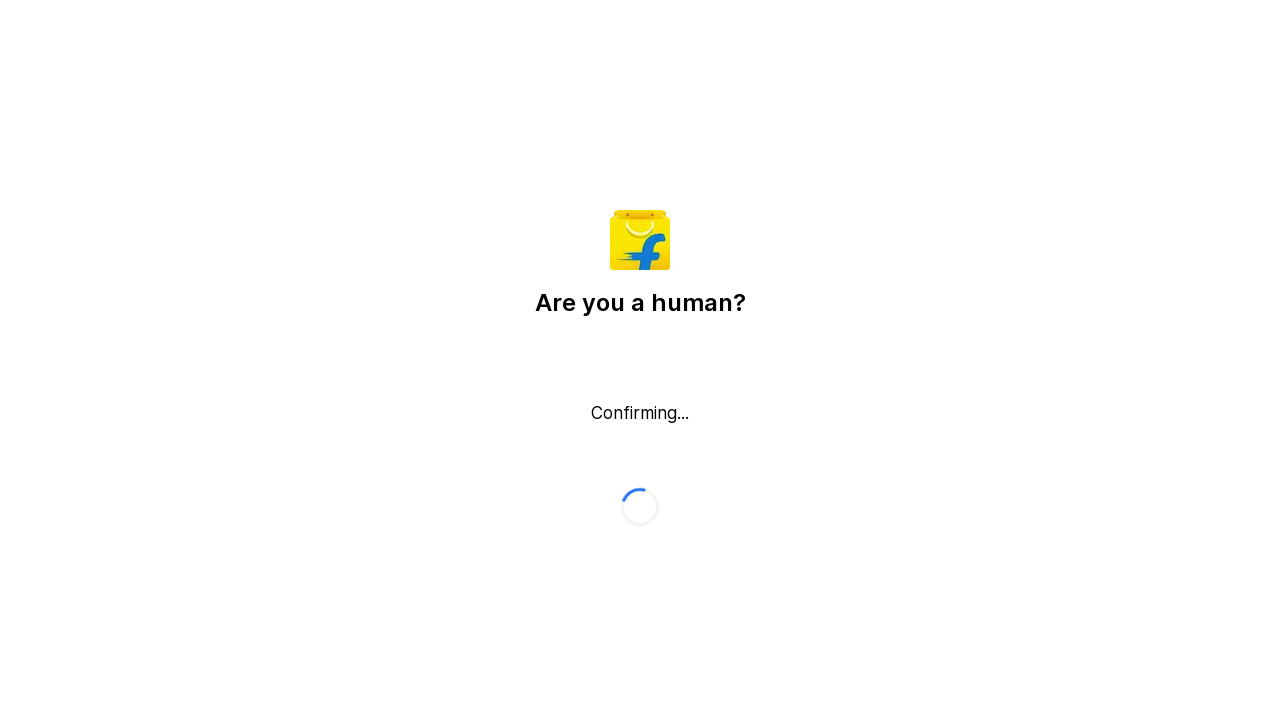